Tests confirm JavaScript alert handling by clicking the confirm button and accepting the confirmation dialog

Starting URL: https://demoqa.com/alerts

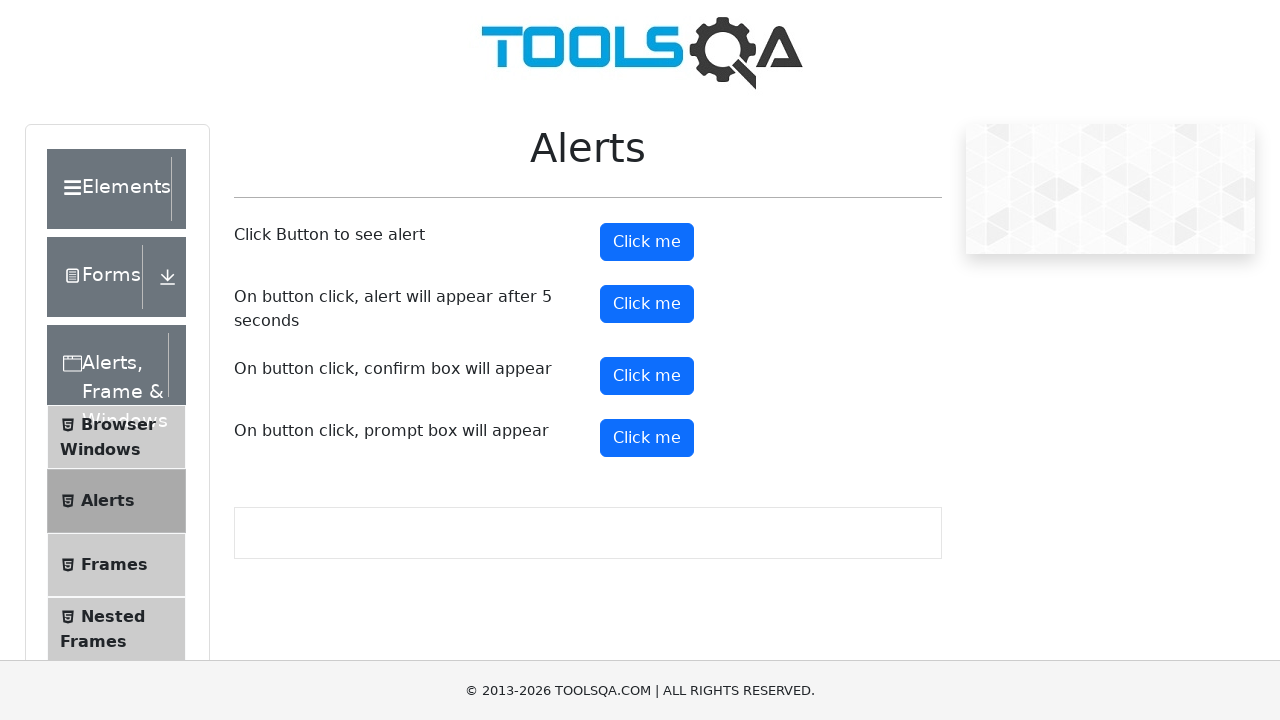

Set up dialog handler to accept confirmation dialogs
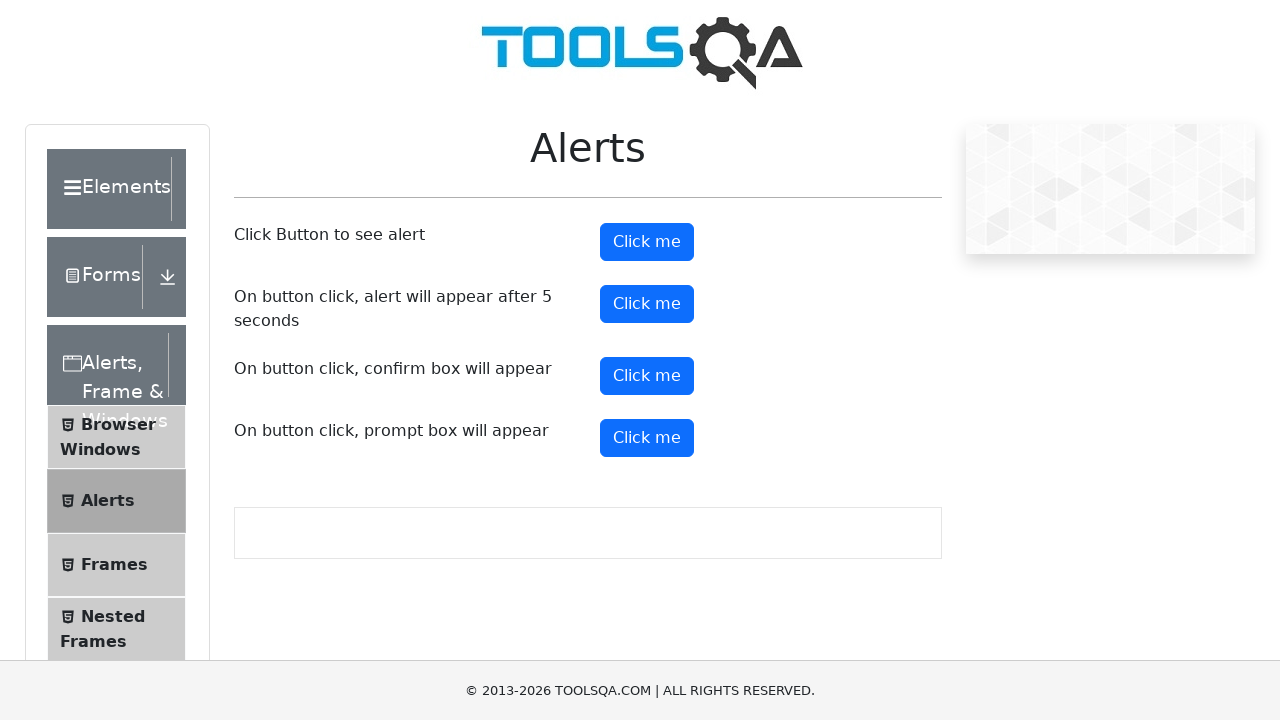

Clicked the confirm alert button at (647, 376) on button#confirmButton
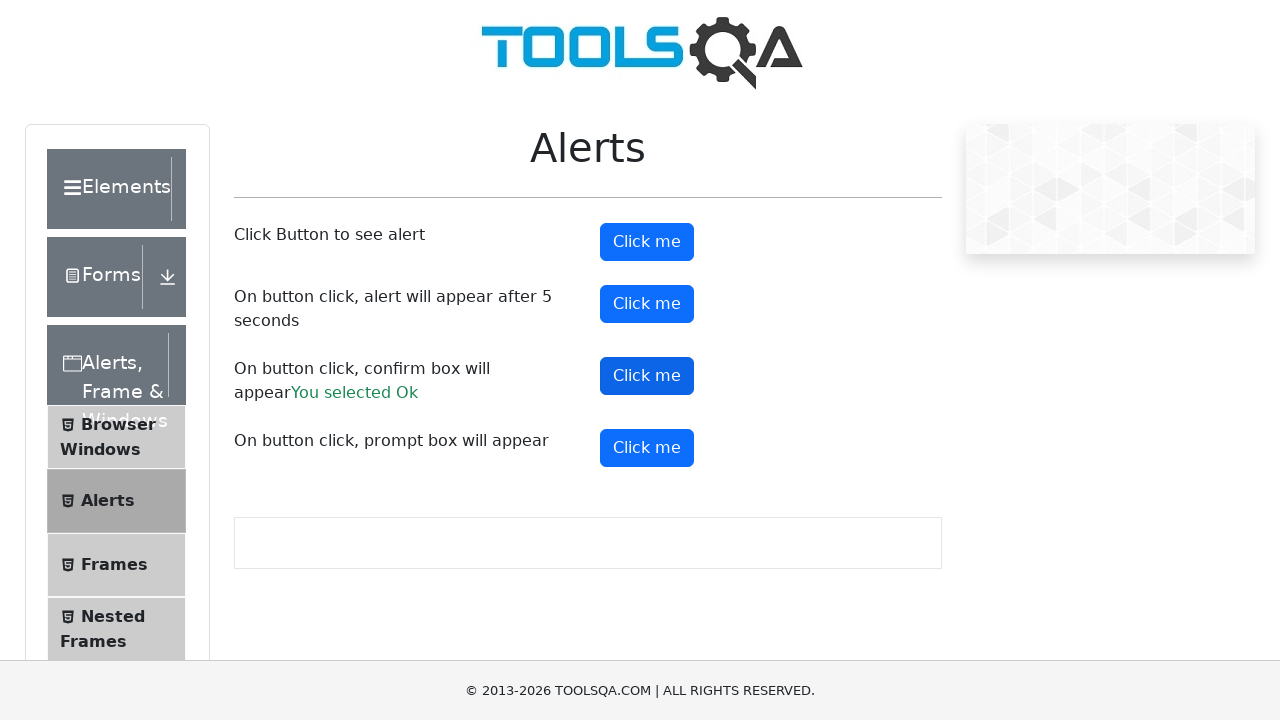

Waited 500ms for the alert to be handled
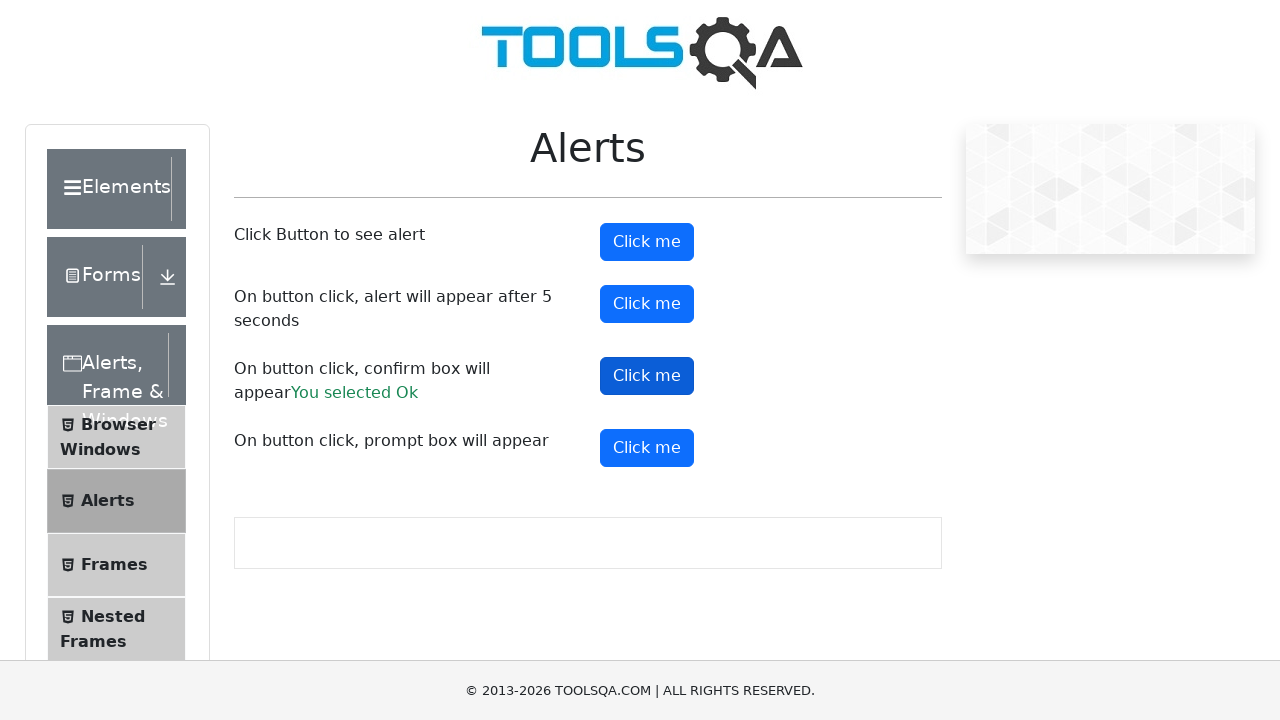

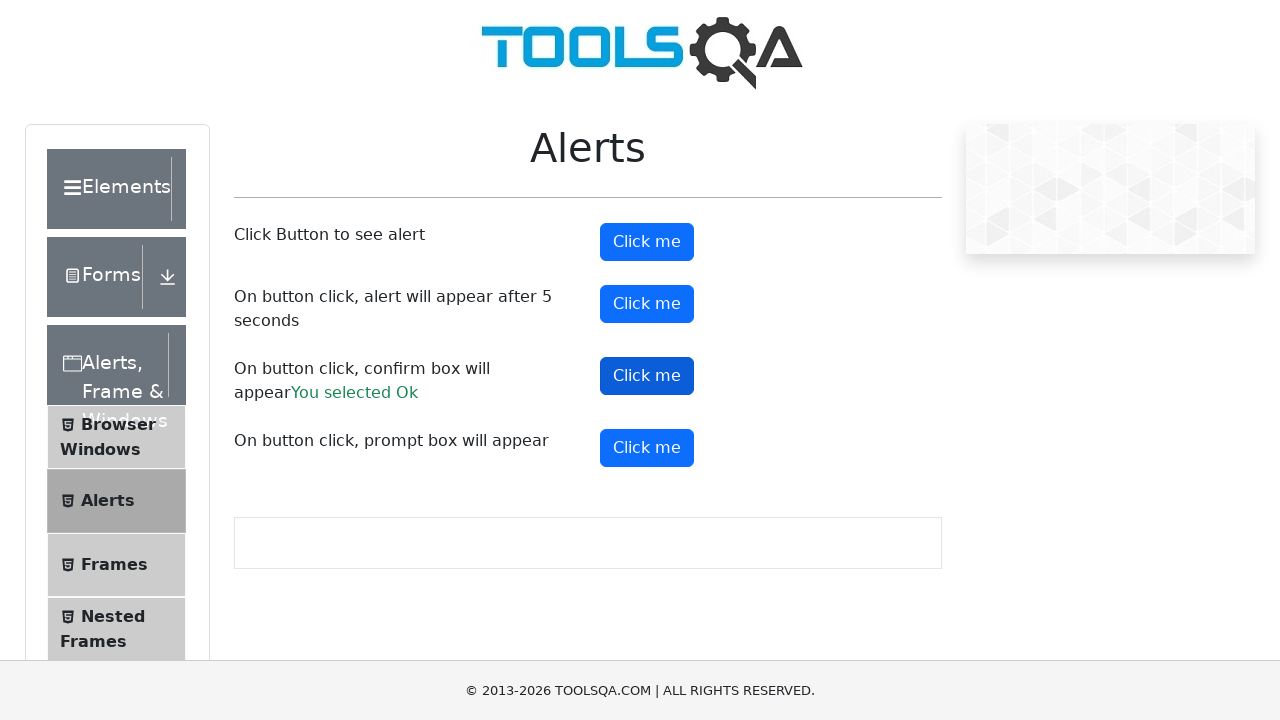